Tests navigation on CRM Pro website by waiting for the Pricing link to become visible and clicking on it to navigate to the pricing page.

Starting URL: https://classic.crmpro.com/

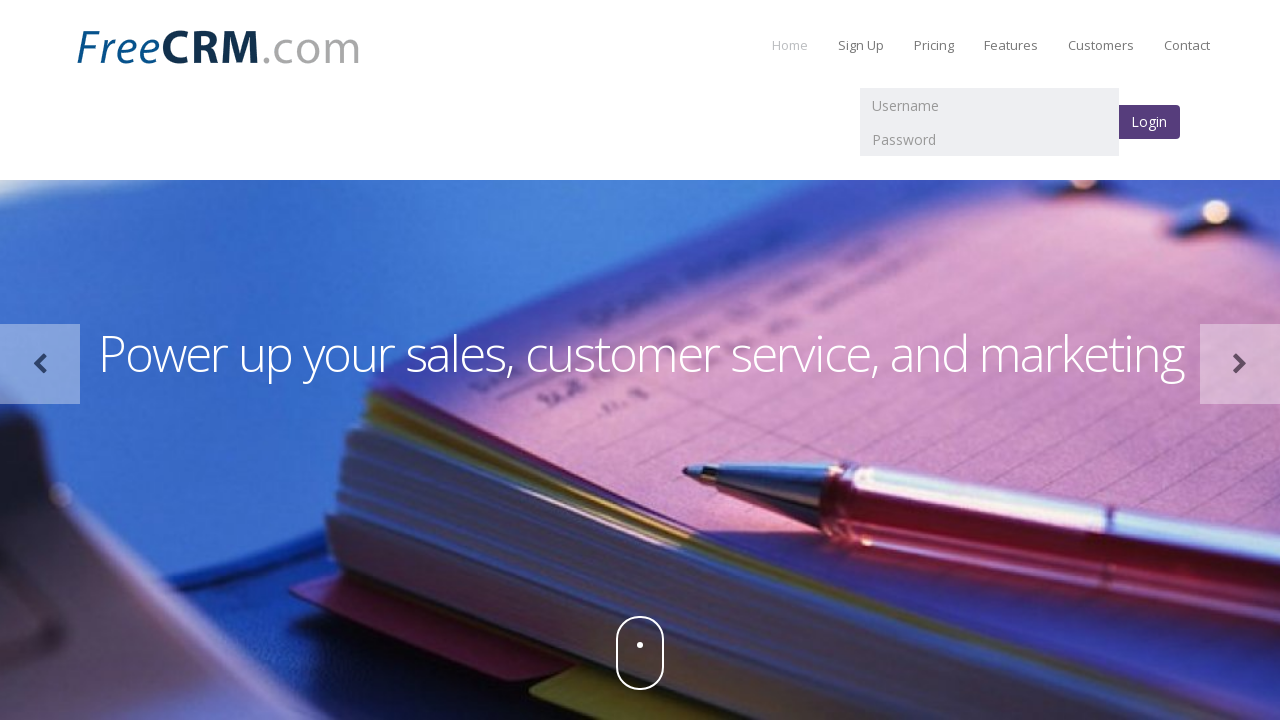

Waited for Pricing link to become visible on CRM Pro website
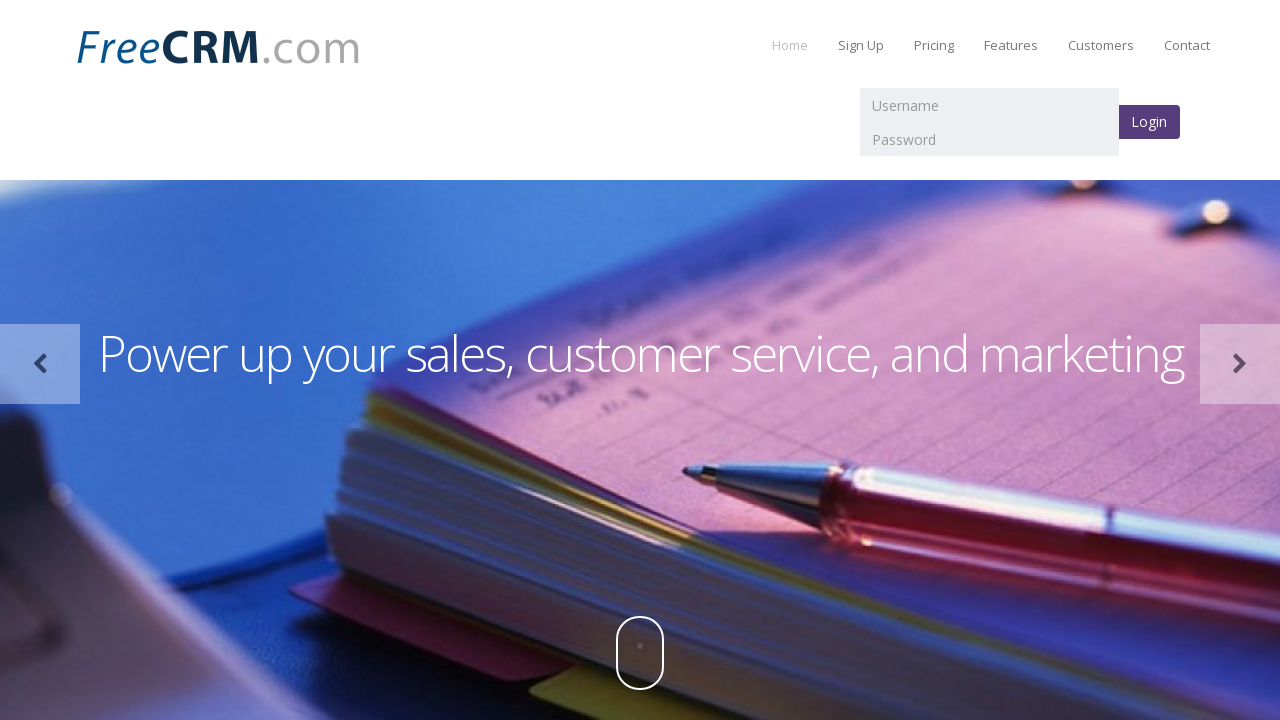

Clicked Pricing link to navigate to pricing page at (934, 45) on a:text('Pricing')
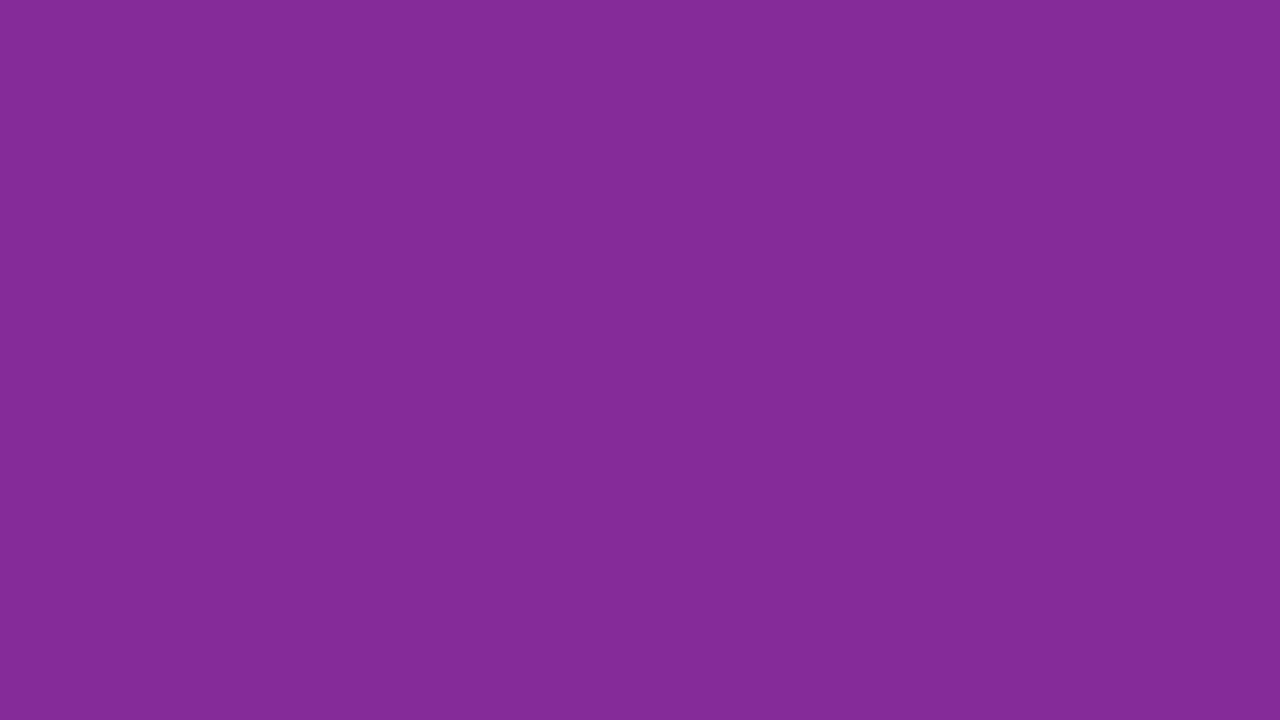

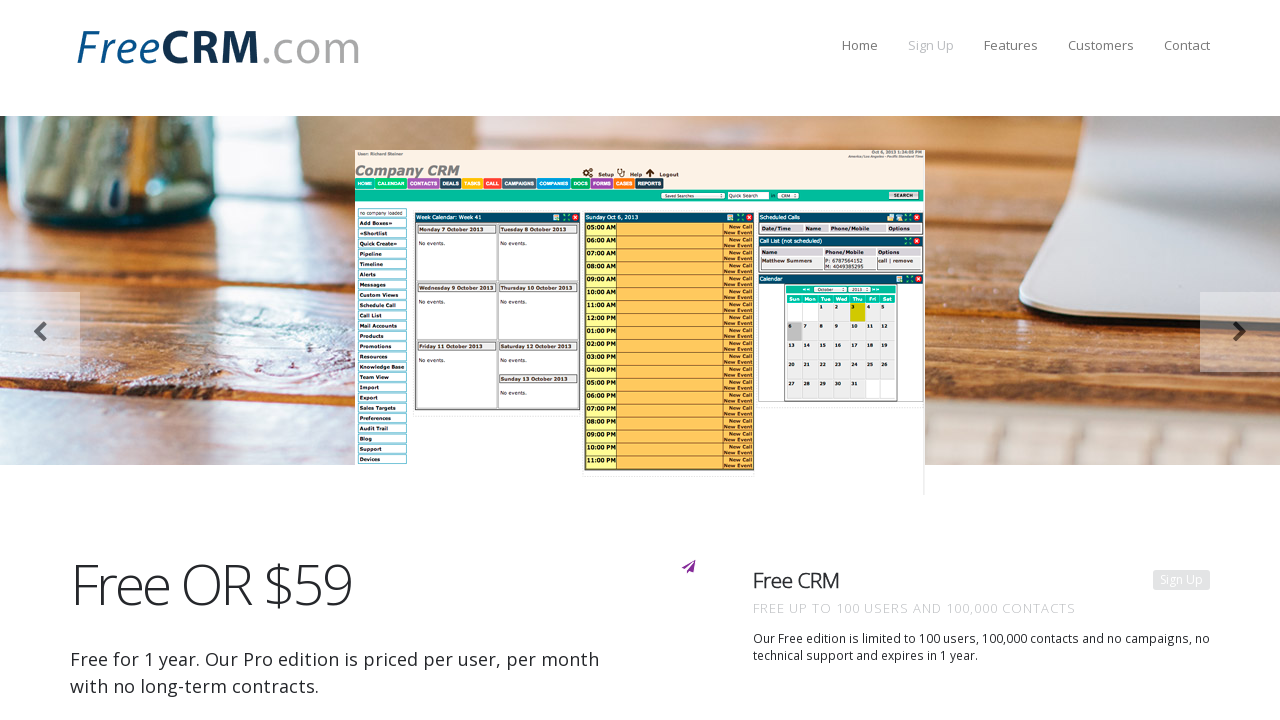